Verifies cart quantity and price display

Starting URL: https://rahulshettyacademy.com/seleniumPractise/#/

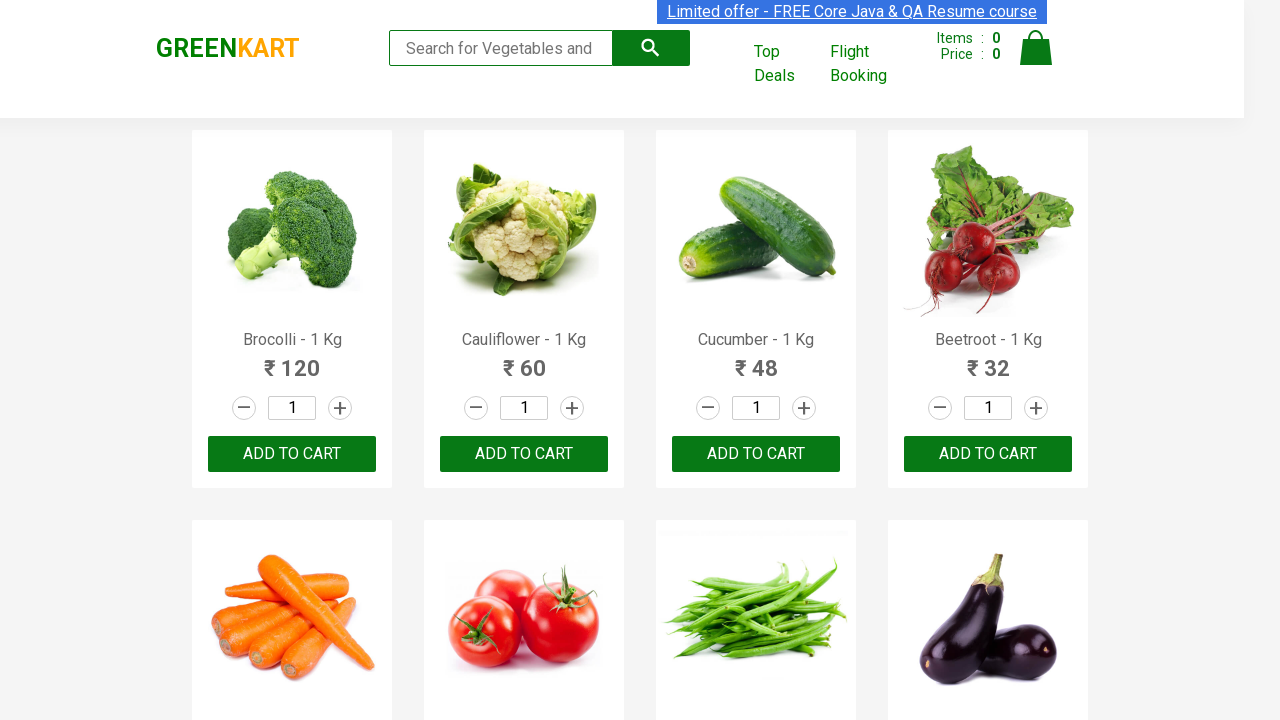

Waited for cart table to load with quantity column
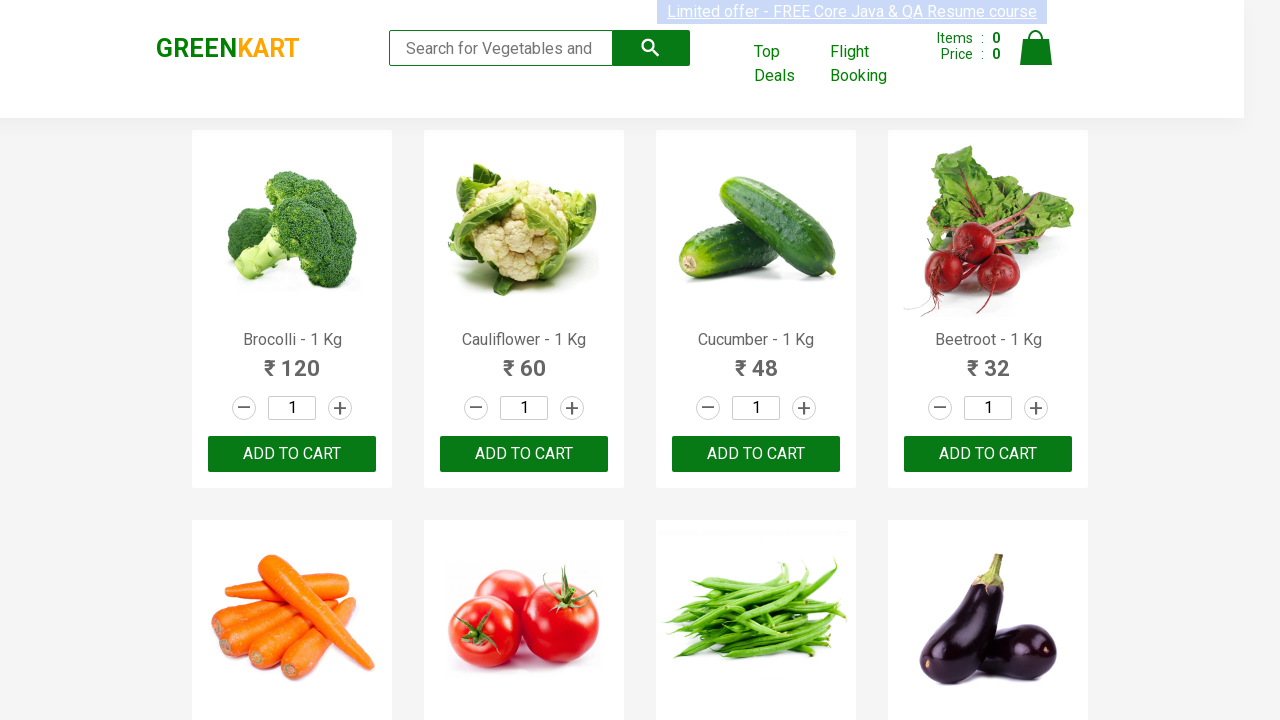

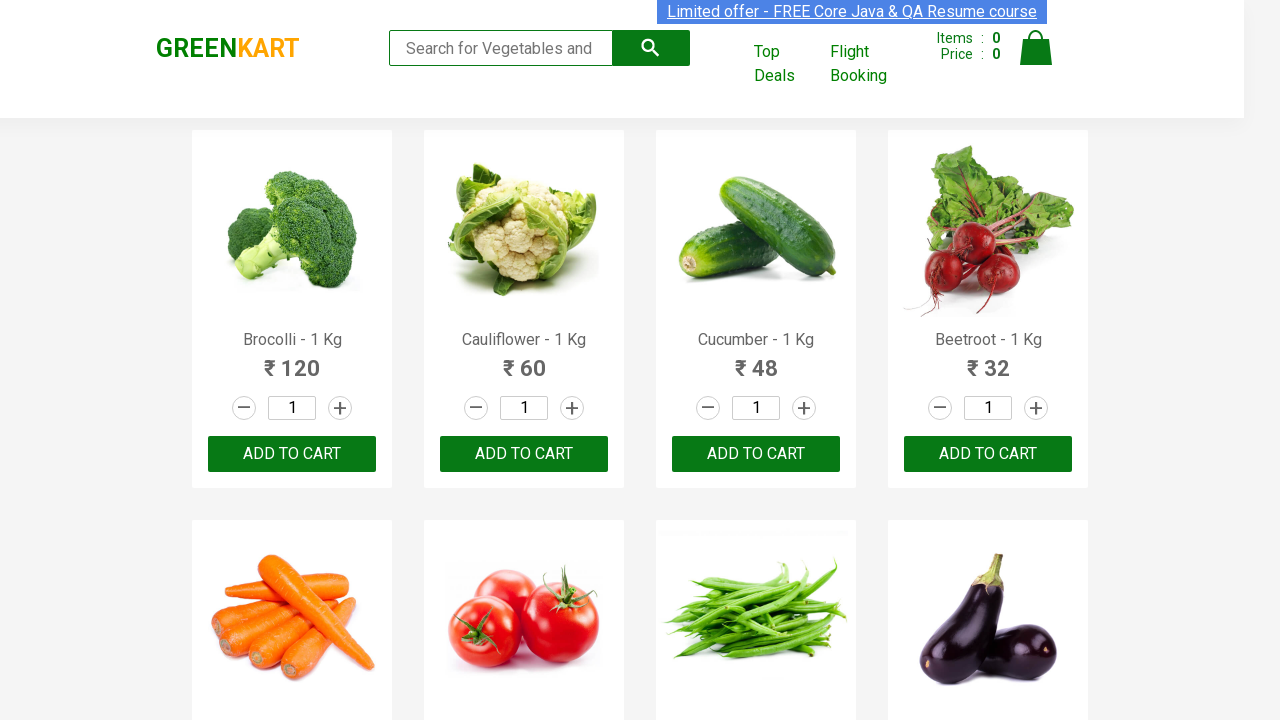